Tests that Clear completed button is hidden when there are no completed items

Starting URL: https://demo.playwright.dev/todomvc

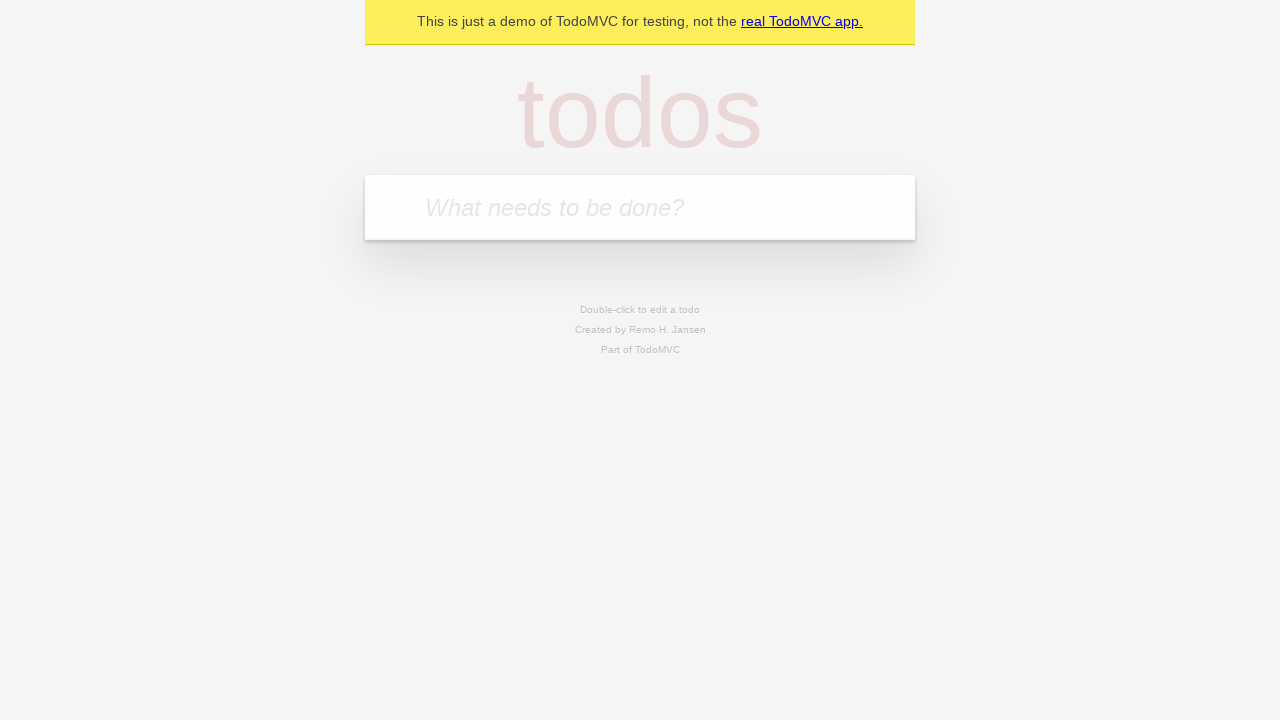

Filled new todo input with 'buy some cheese' on .new-todo
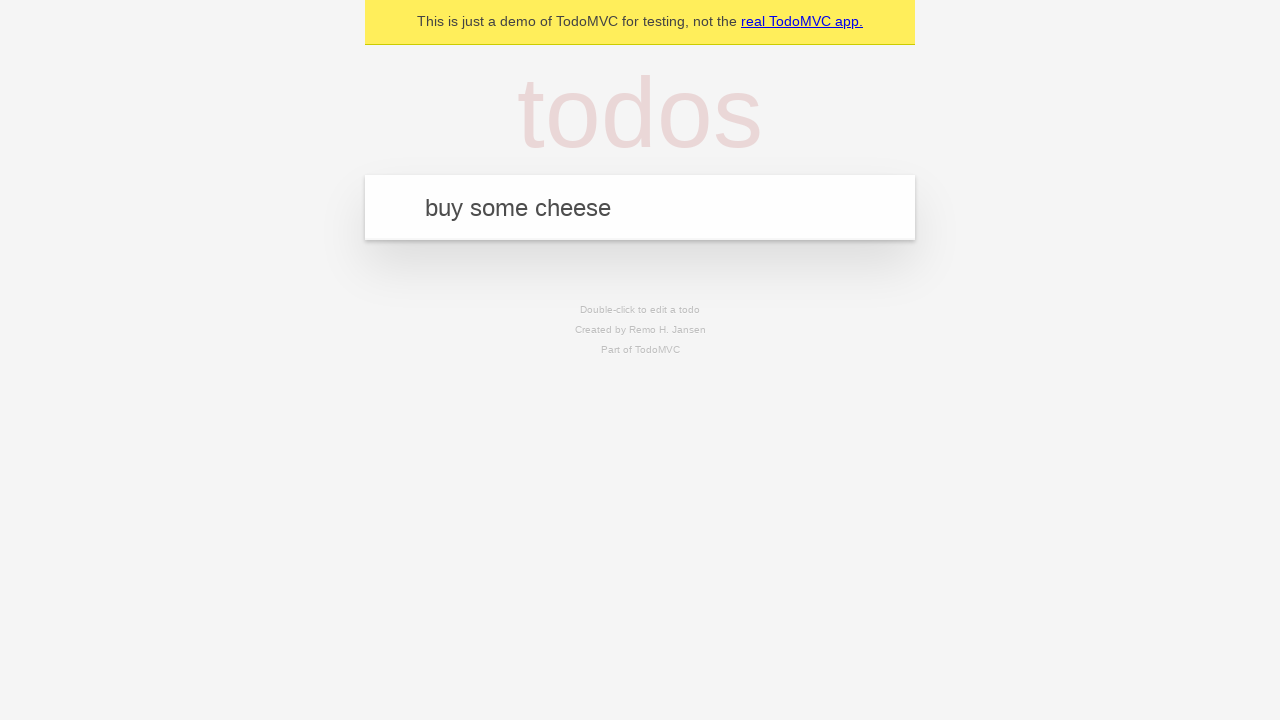

Pressed Enter to create first todo item on .new-todo
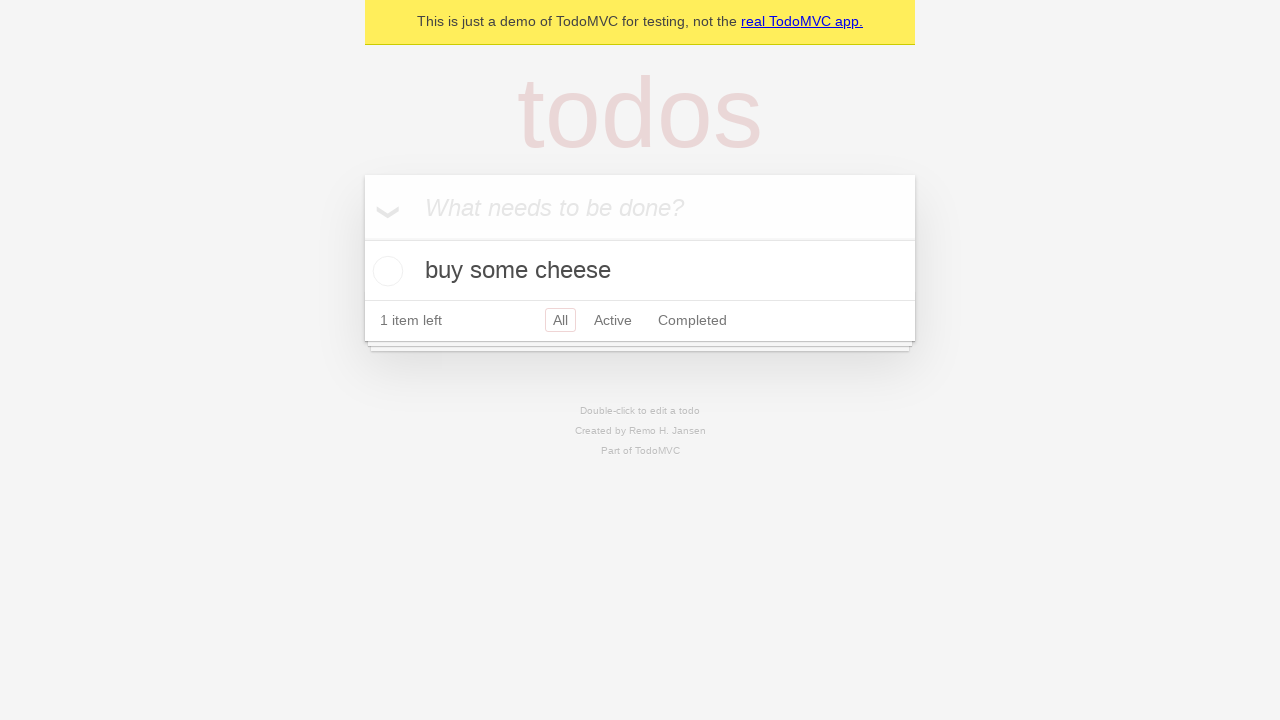

Filled new todo input with 'feed the cat' on .new-todo
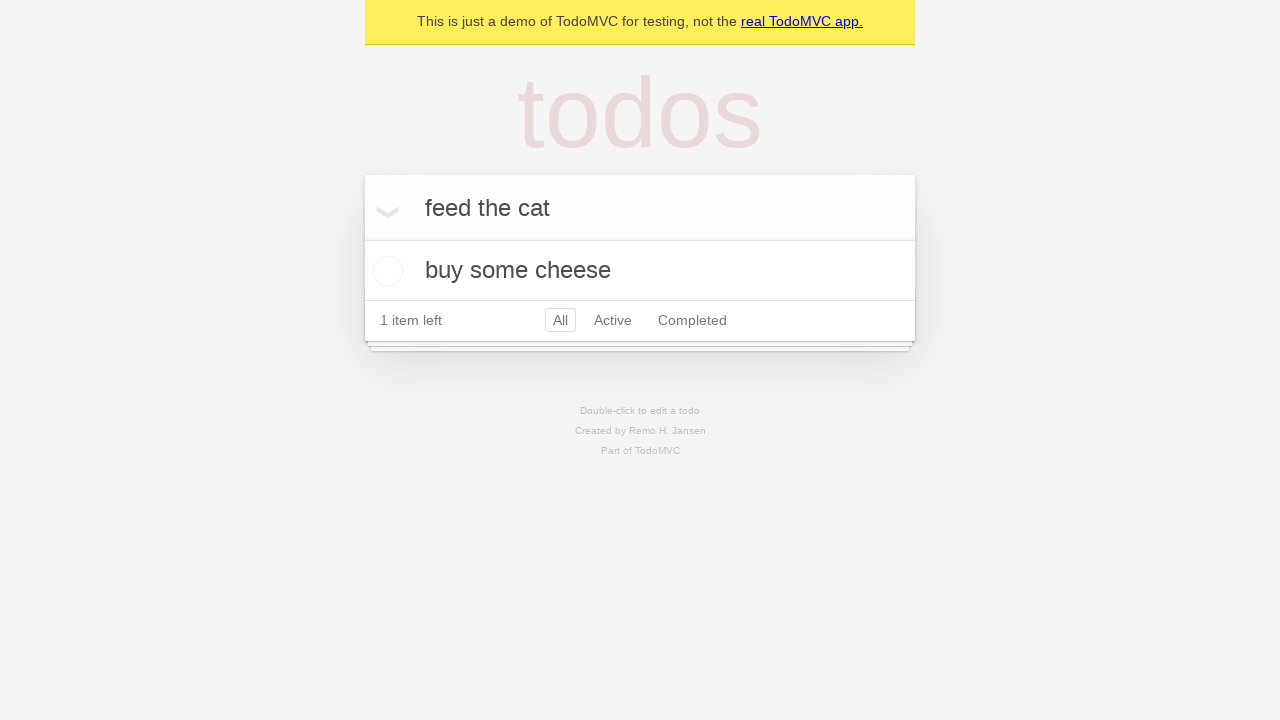

Pressed Enter to create second todo item on .new-todo
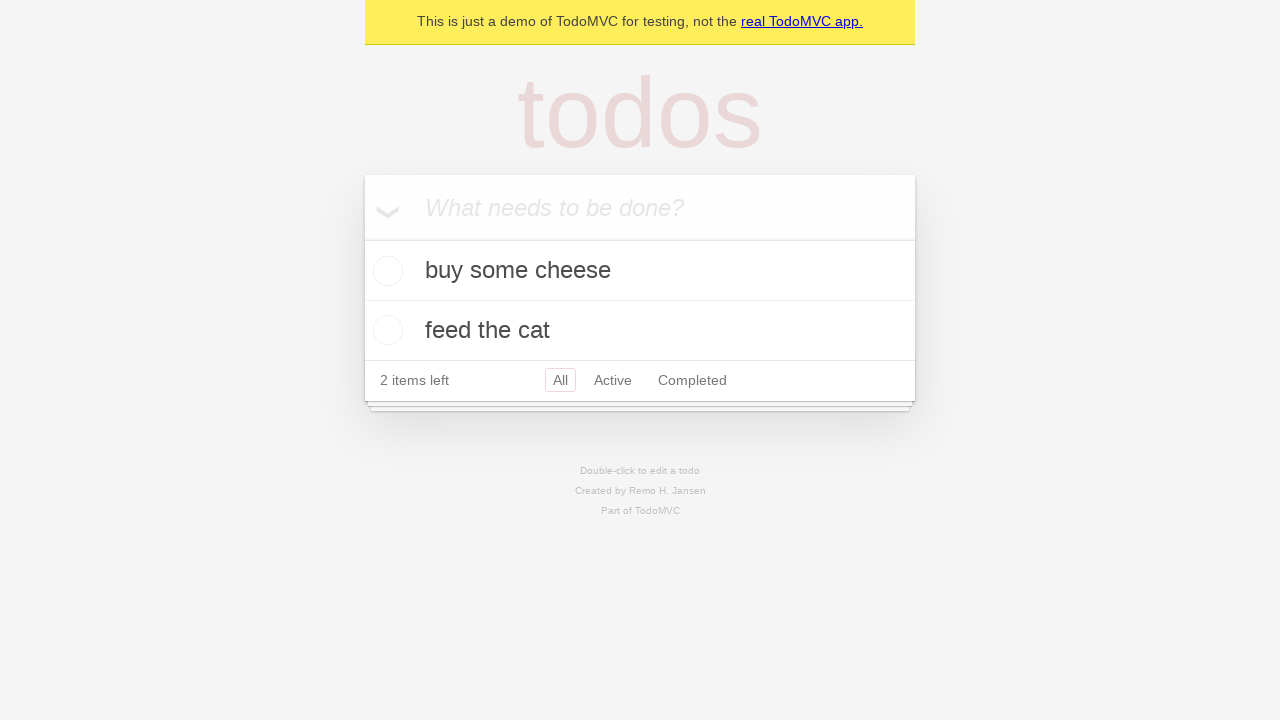

Filled new todo input with 'book a doctors appointment' on .new-todo
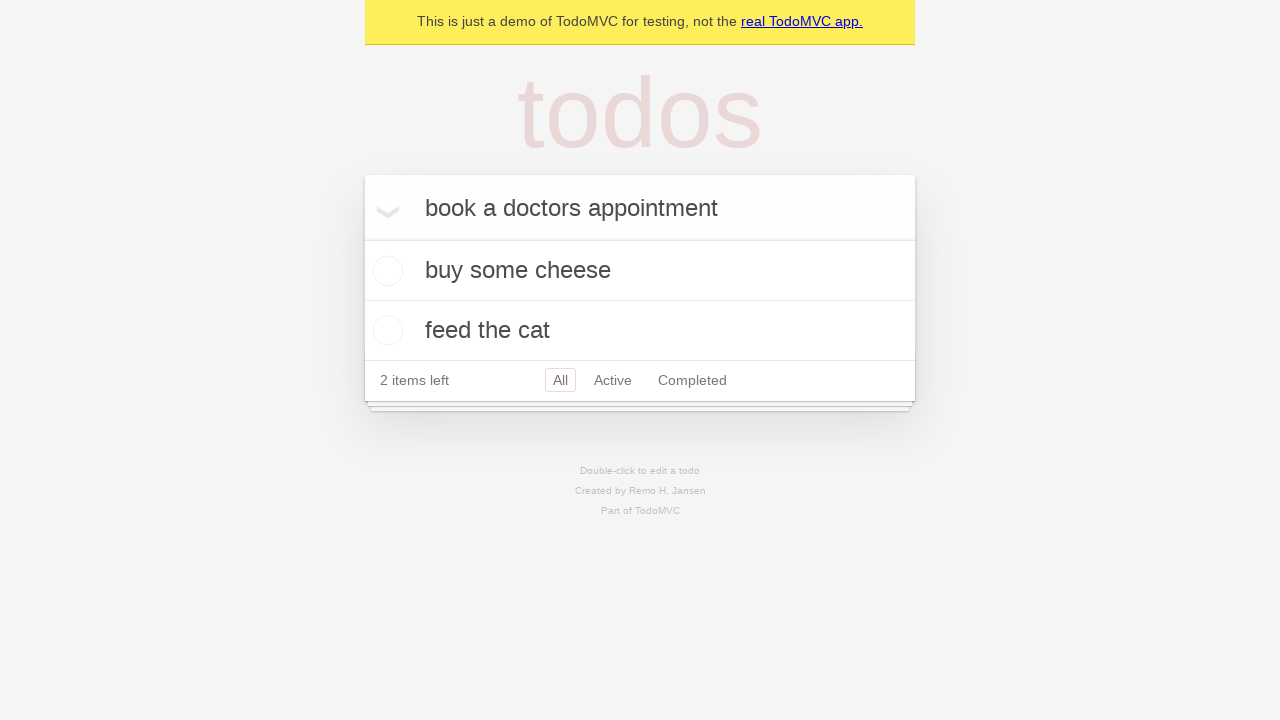

Pressed Enter to create third todo item on .new-todo
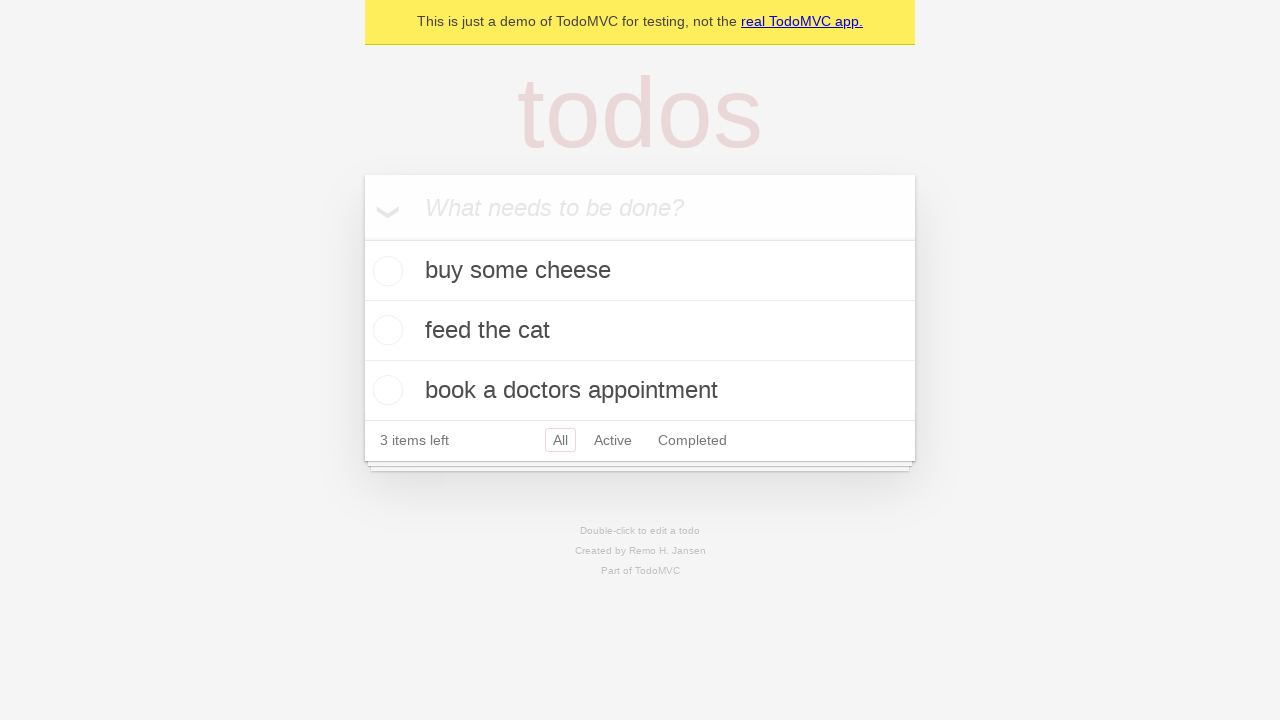

Checked the first todo item to mark it as completed at (385, 271) on .todo-list li .toggle >> nth=0
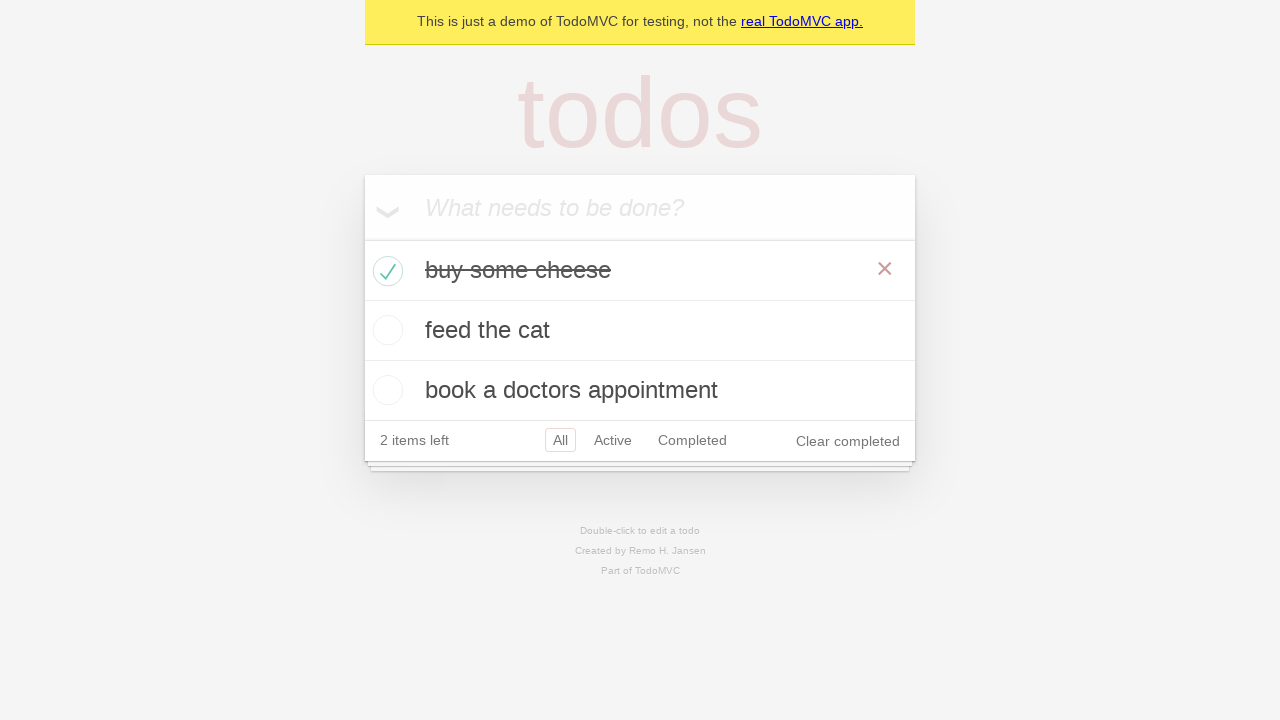

Clicked Clear completed button to remove completed items at (848, 441) on .clear-completed
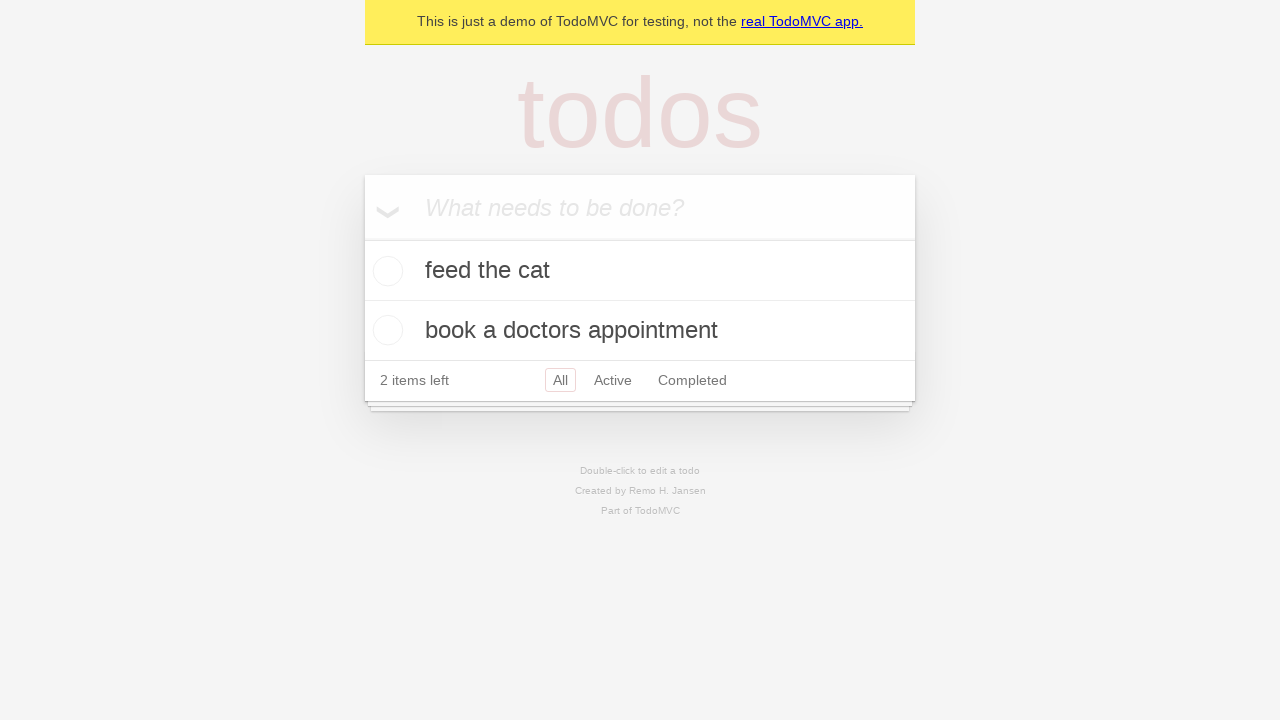

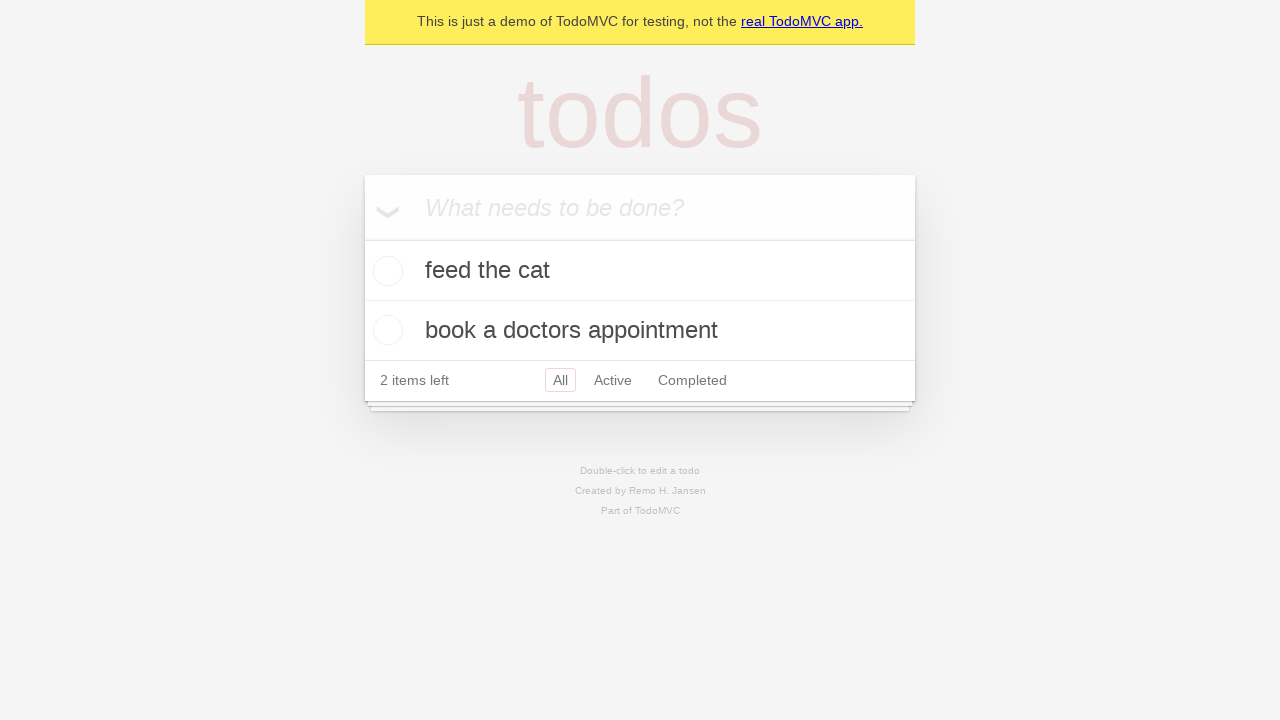